Tests custom dropdown selection functionality by clicking on a dropdown menu and selecting a specific item (number "19") from the list, then verifying the selection was made correctly.

Starting URL: http://jqueryui.com/resources/demos/selectmenu/default.html

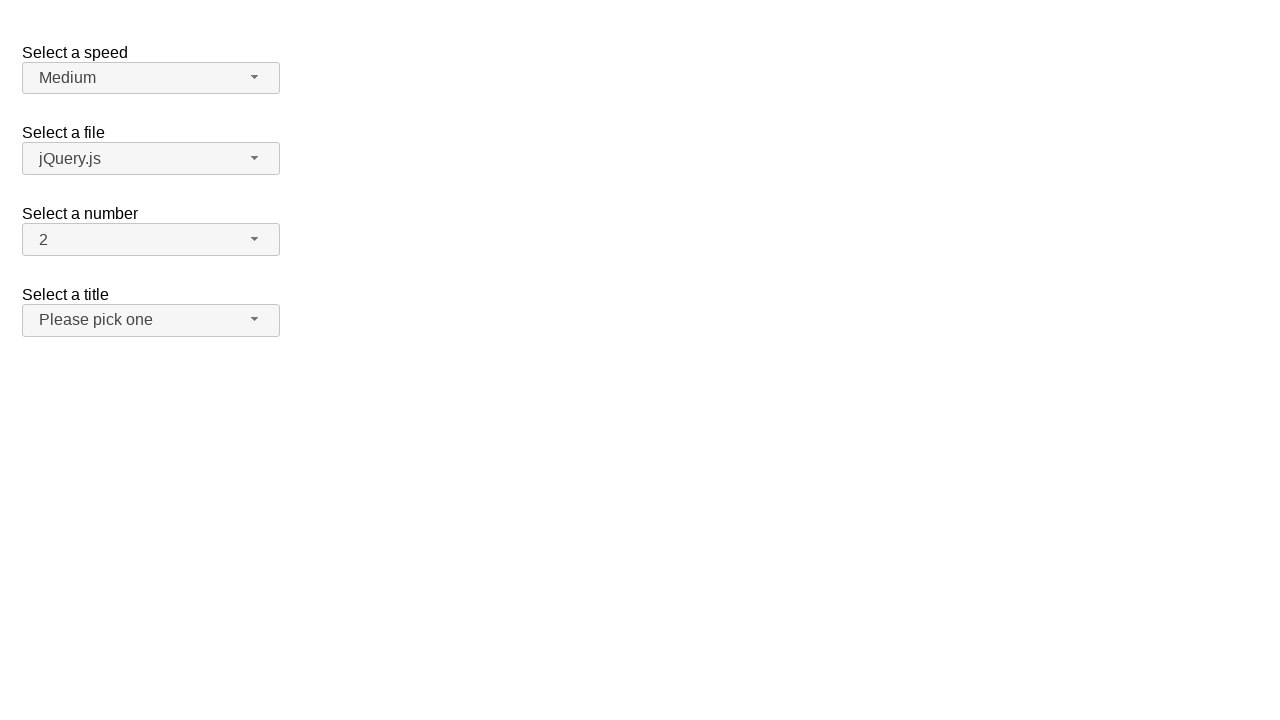

Clicked on the number dropdown button to open the menu at (151, 240) on #number-button
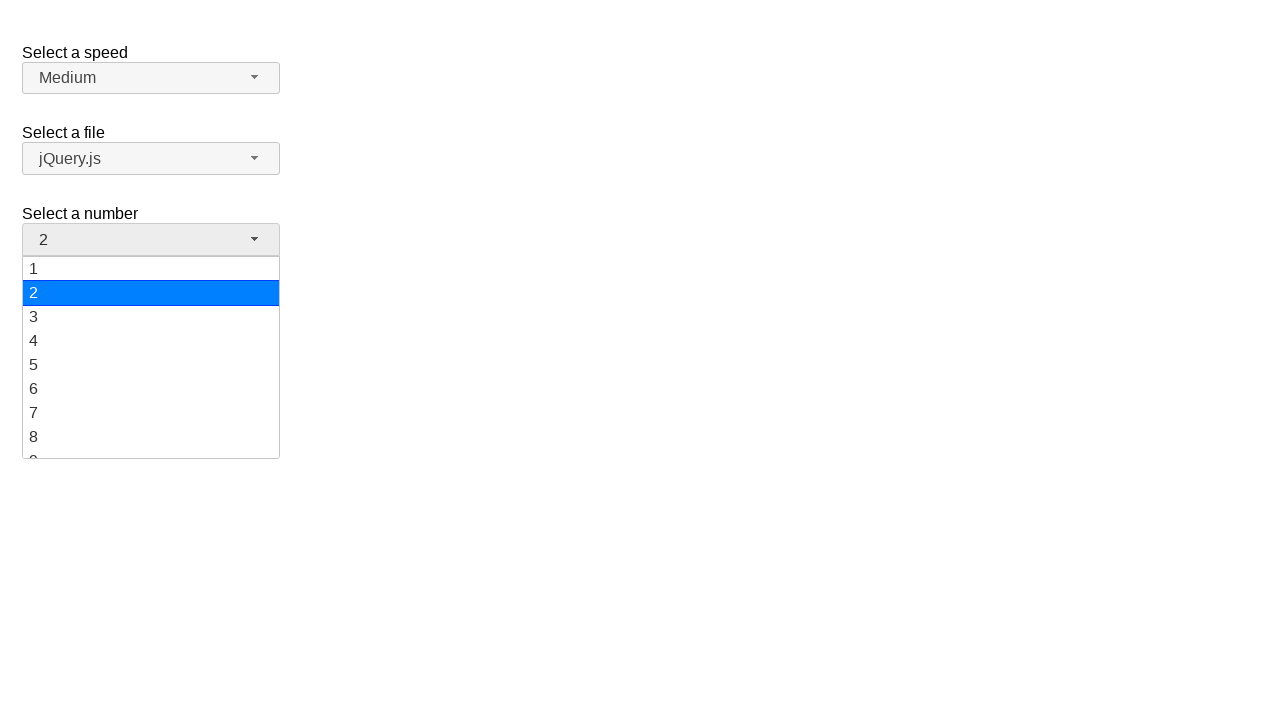

Dropdown menu items loaded and became visible
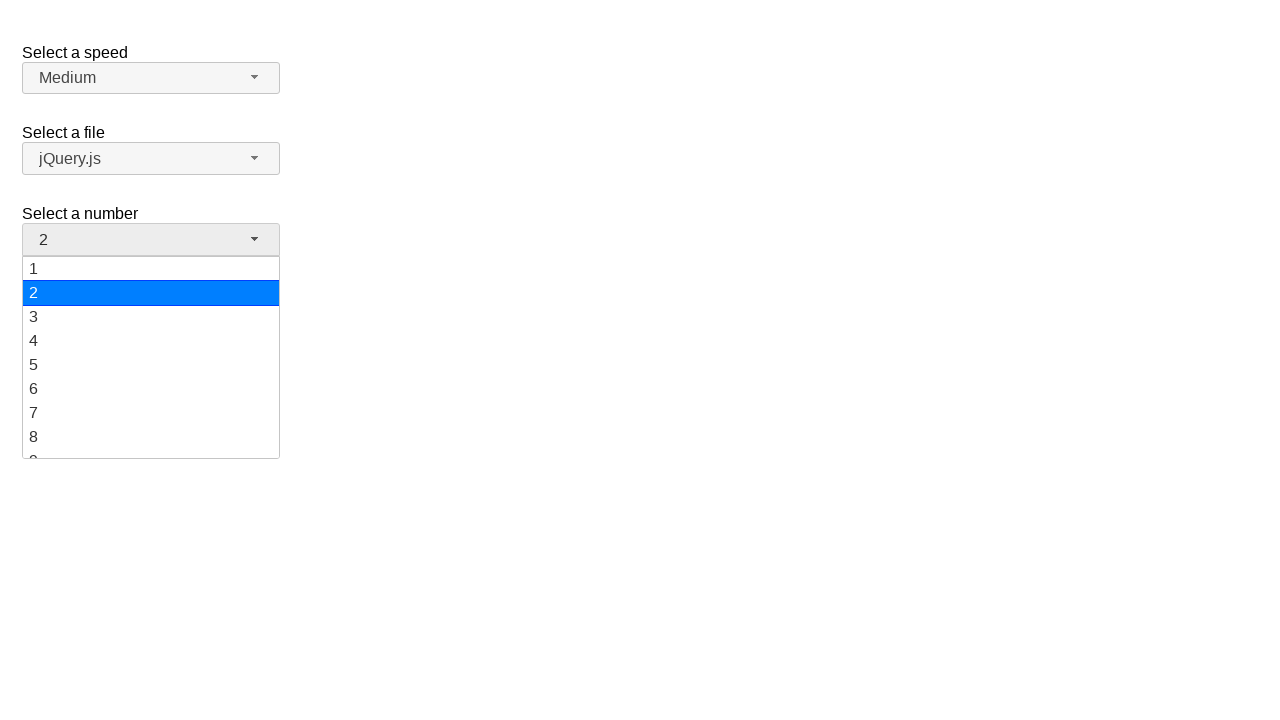

Clicked on the dropdown item with value '19' at (151, 445) on ul#number-menu > li > div:text('19')
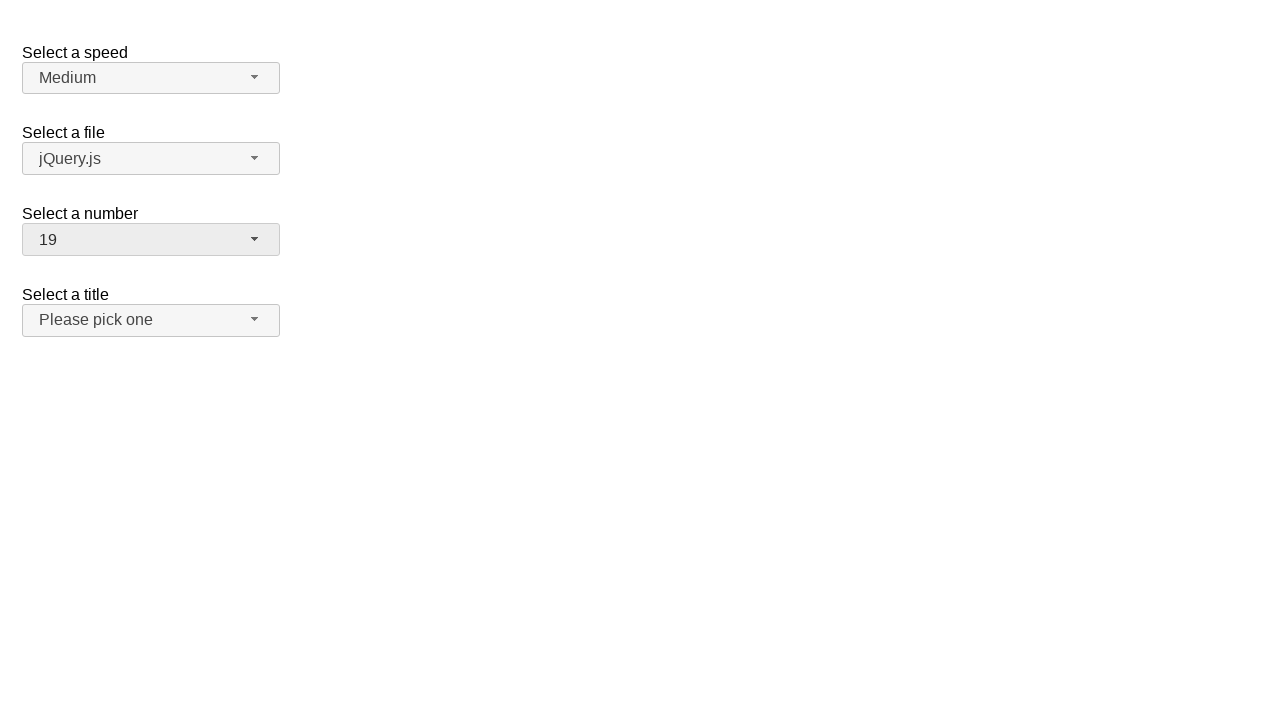

Verified that '19' is now displayed in the dropdown button, confirming selection was successful
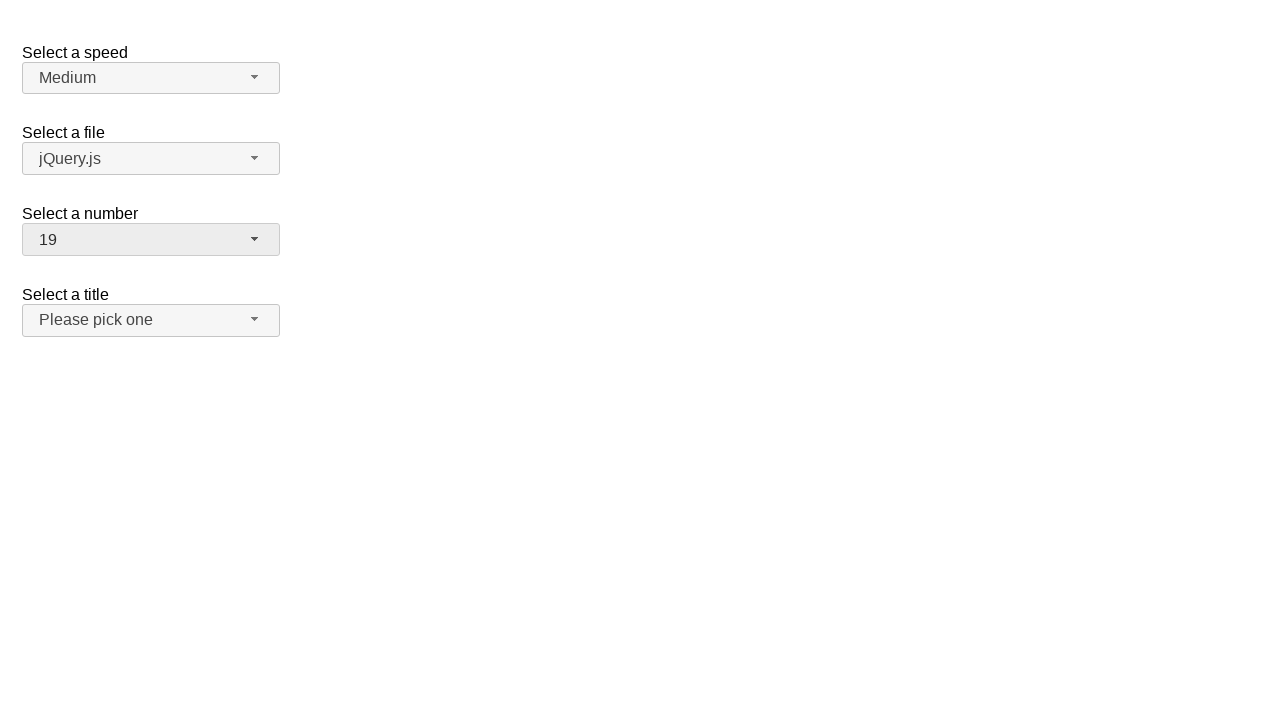

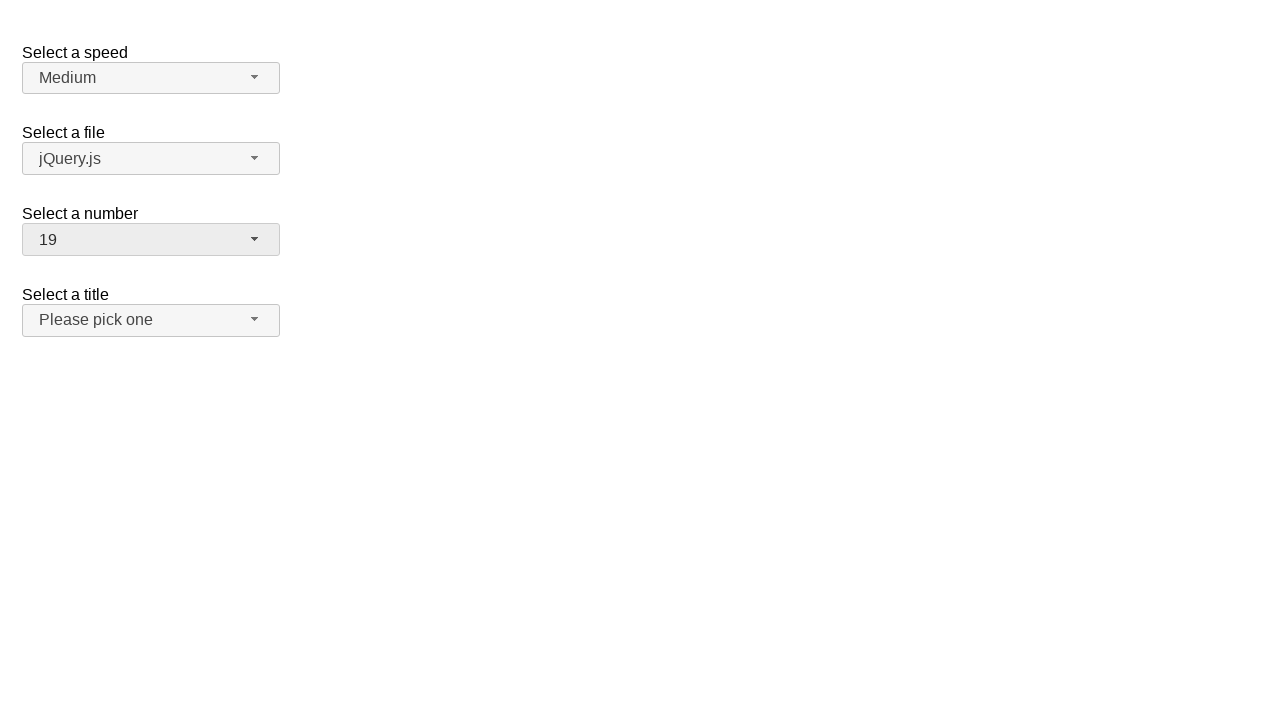